Tests opening a new browser window and navigating to selenium.dev

Starting URL: https://the-internet.herokuapp.com/windows

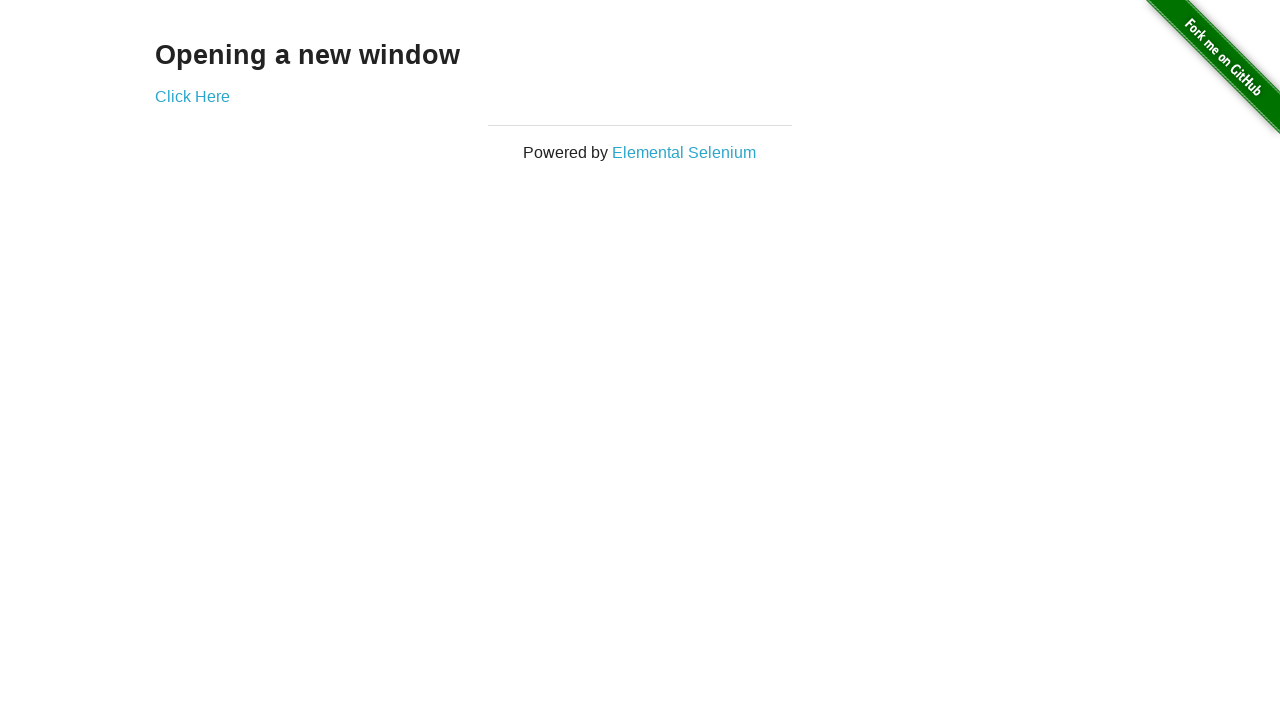

Logged parent window URL from https://the-internet.herokuapp.com/windows
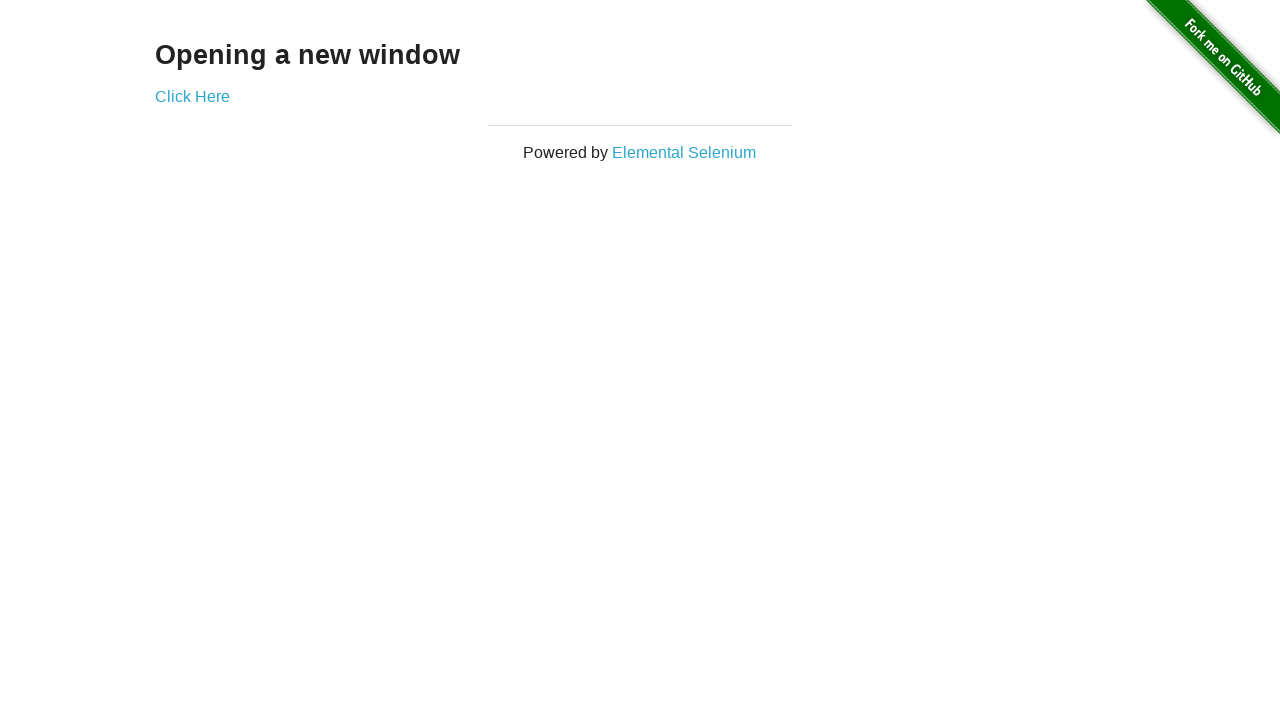

Opened a new browser window
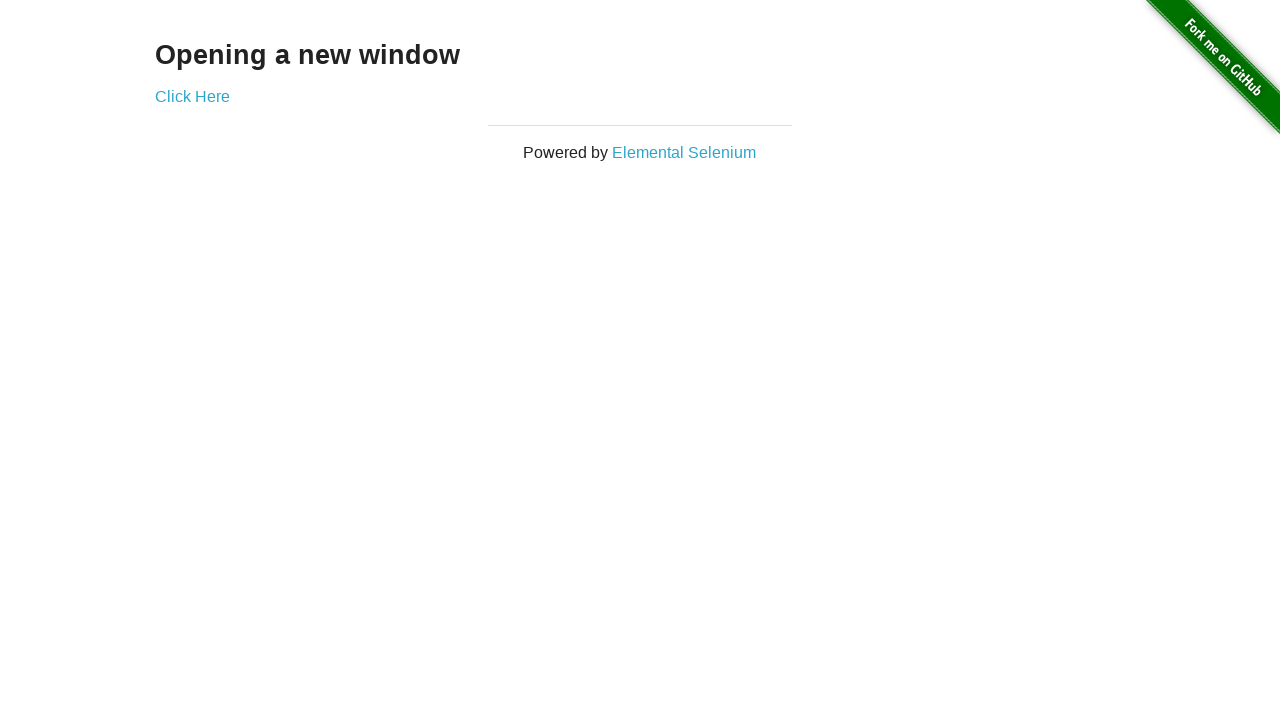

Captured reference to new window
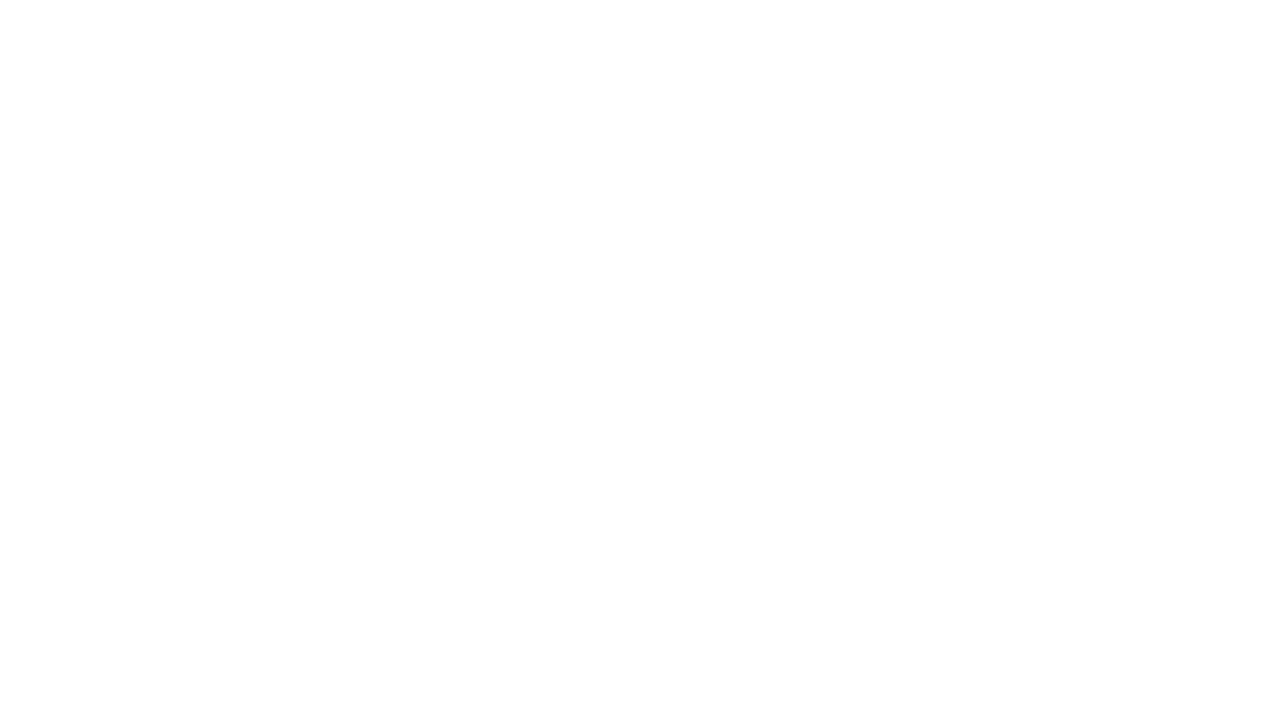

Navigated new window to https://www.selenium.dev/
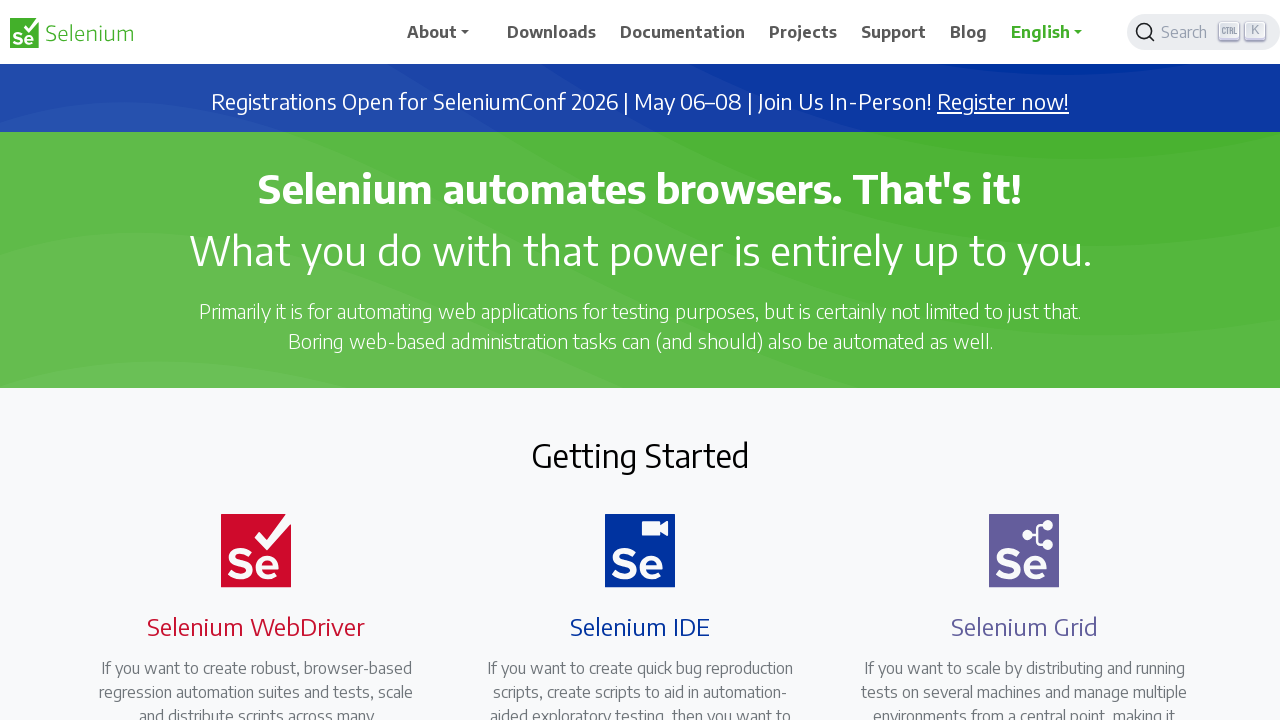

Logged new window URL
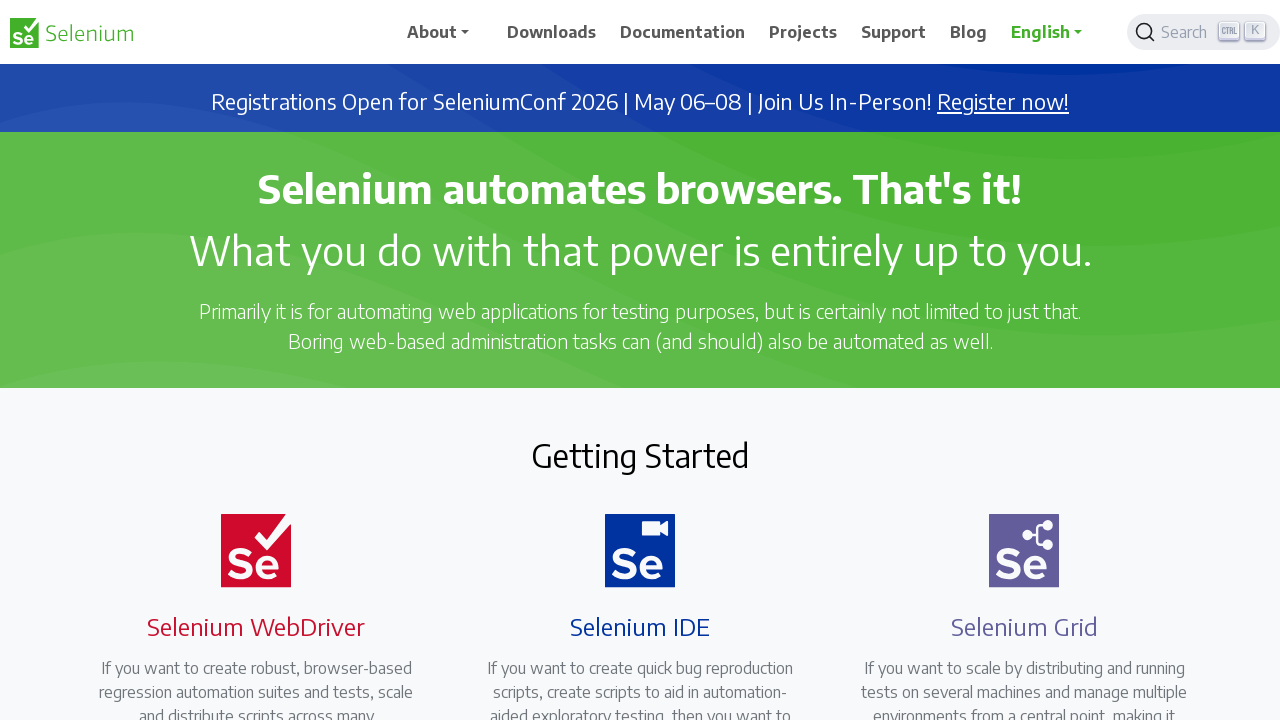

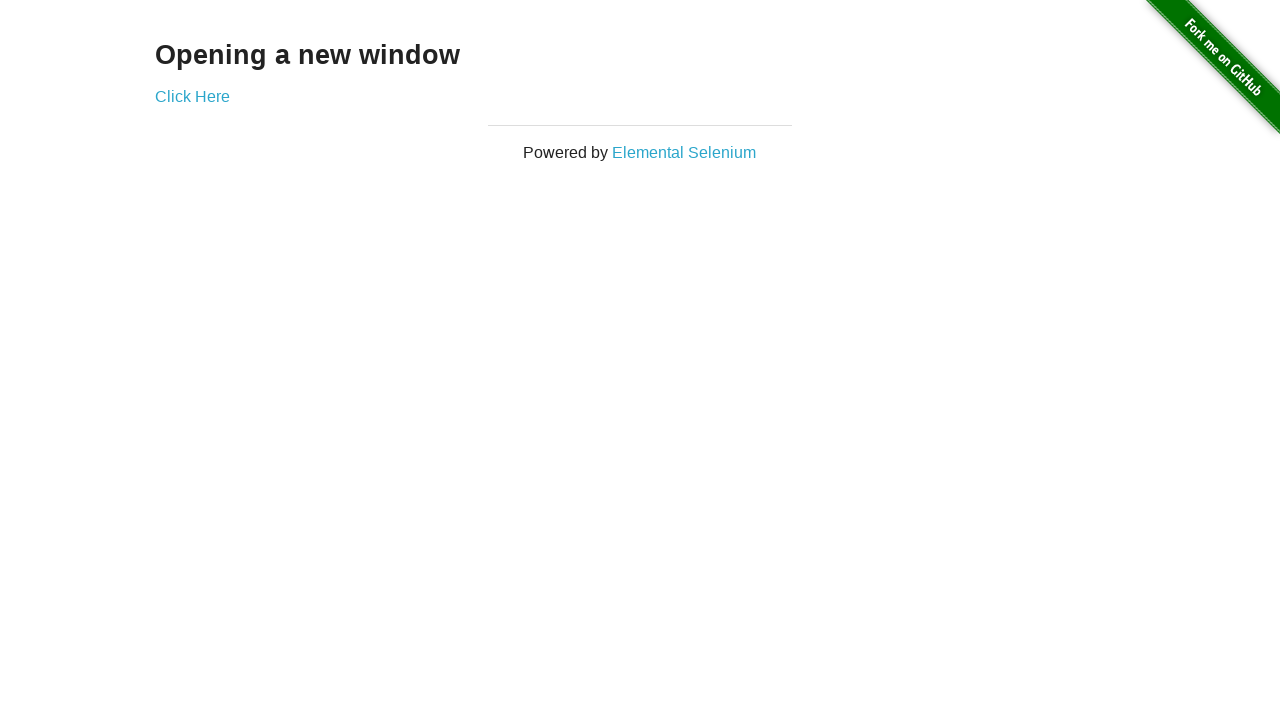